Tests dynamic checkbox functionality by checking its state and clicking to toggle it

Starting URL: https://v1.training-support.net/selenium/dynamic-controls

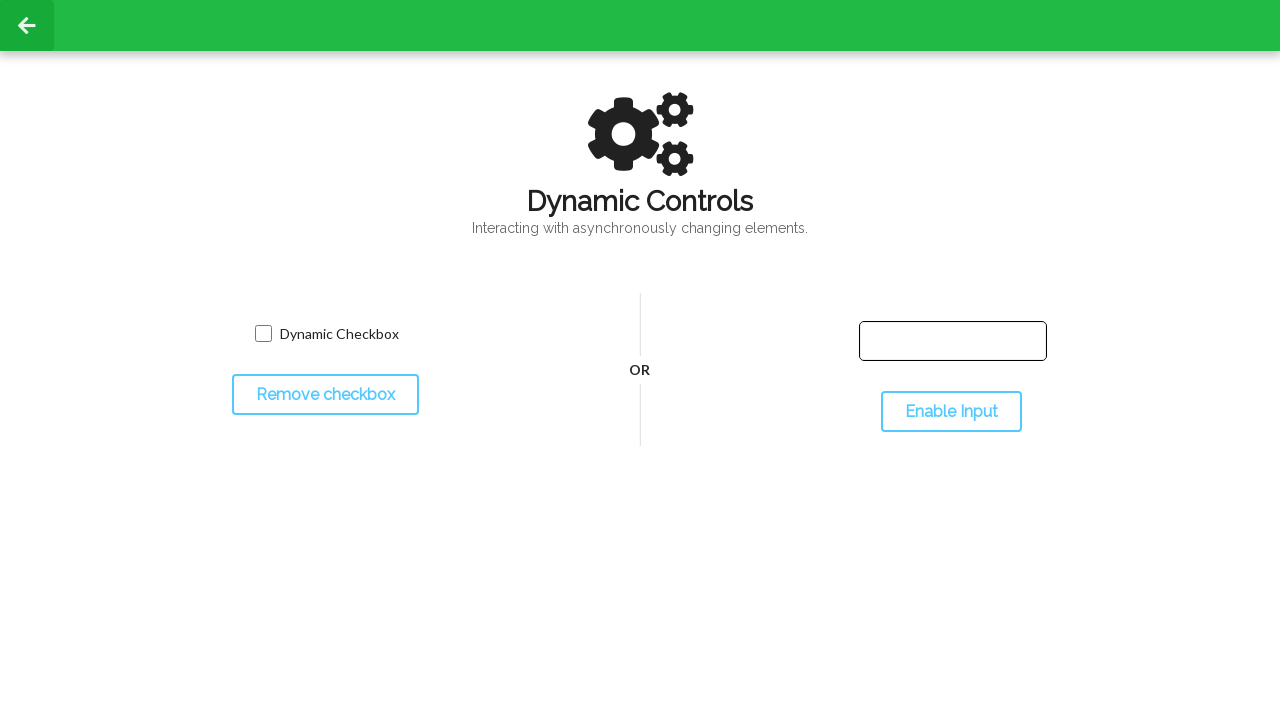

Located dynamic checkbox element
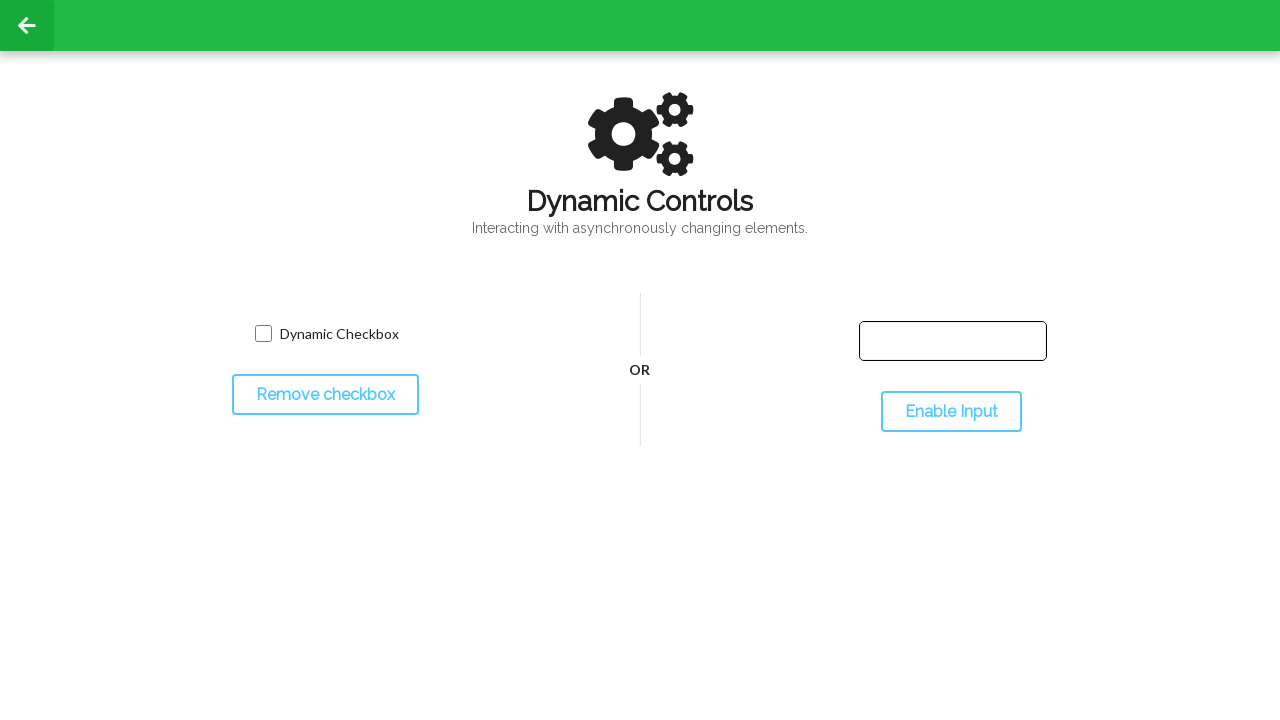

Checked initial checkbox state: False
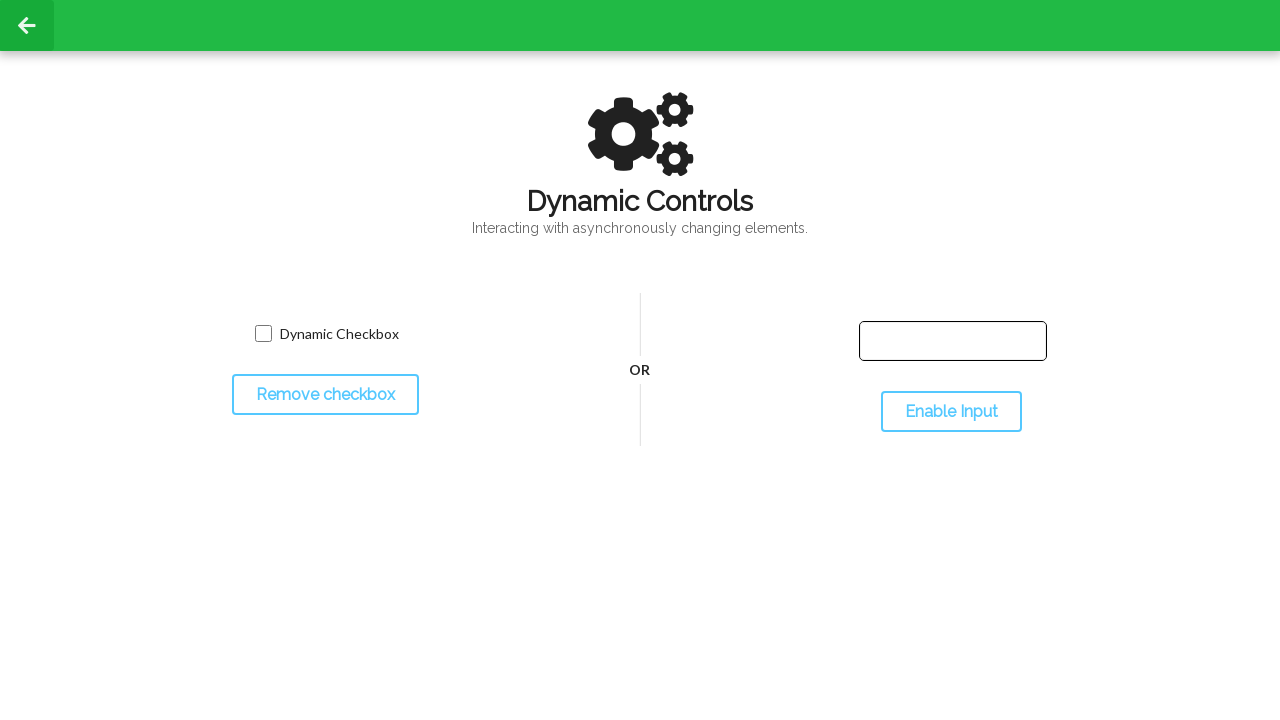

Clicked checkbox to toggle its state at (263, 334) on xpath=//div[@id='dynamicCheckbox']/input
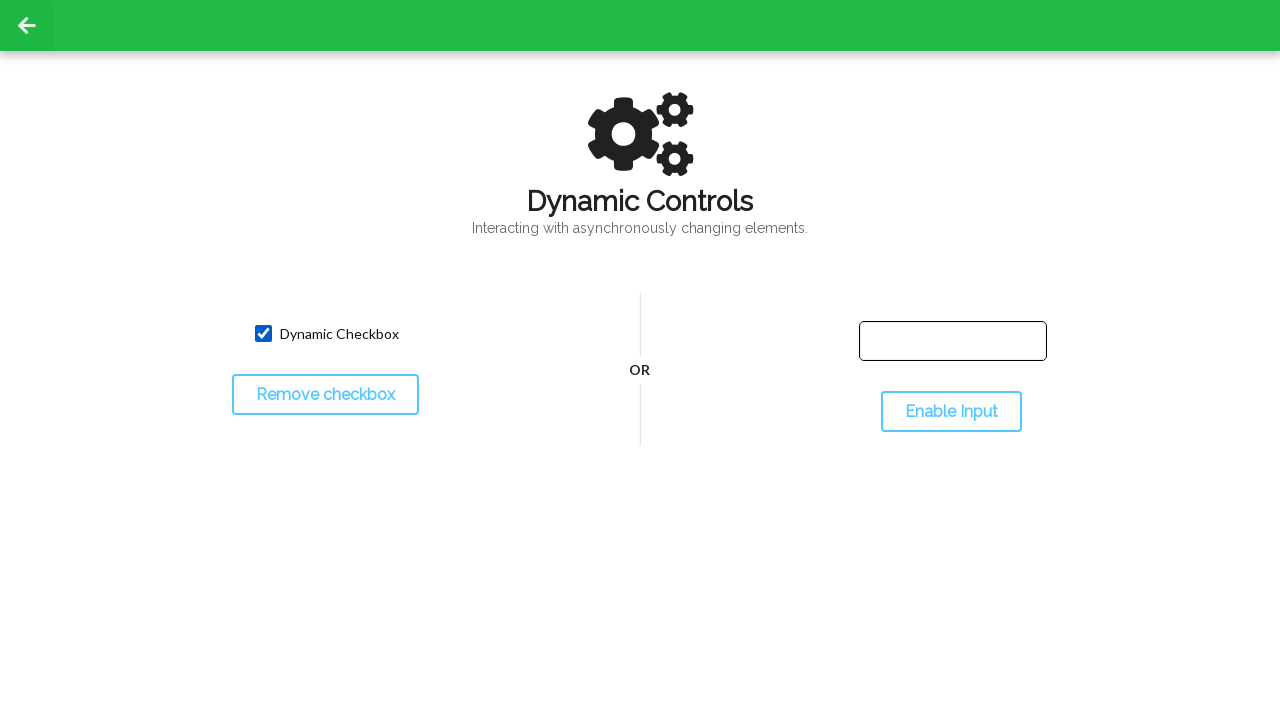

Verified checkbox state after click: True
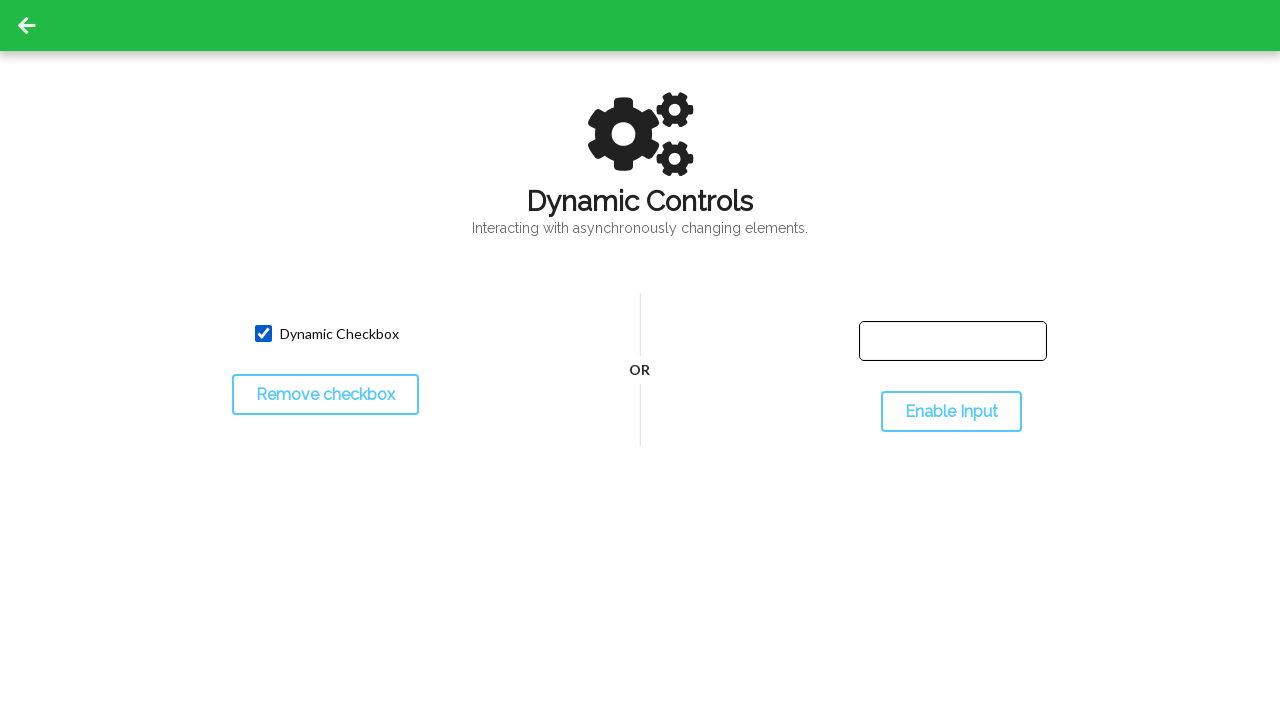

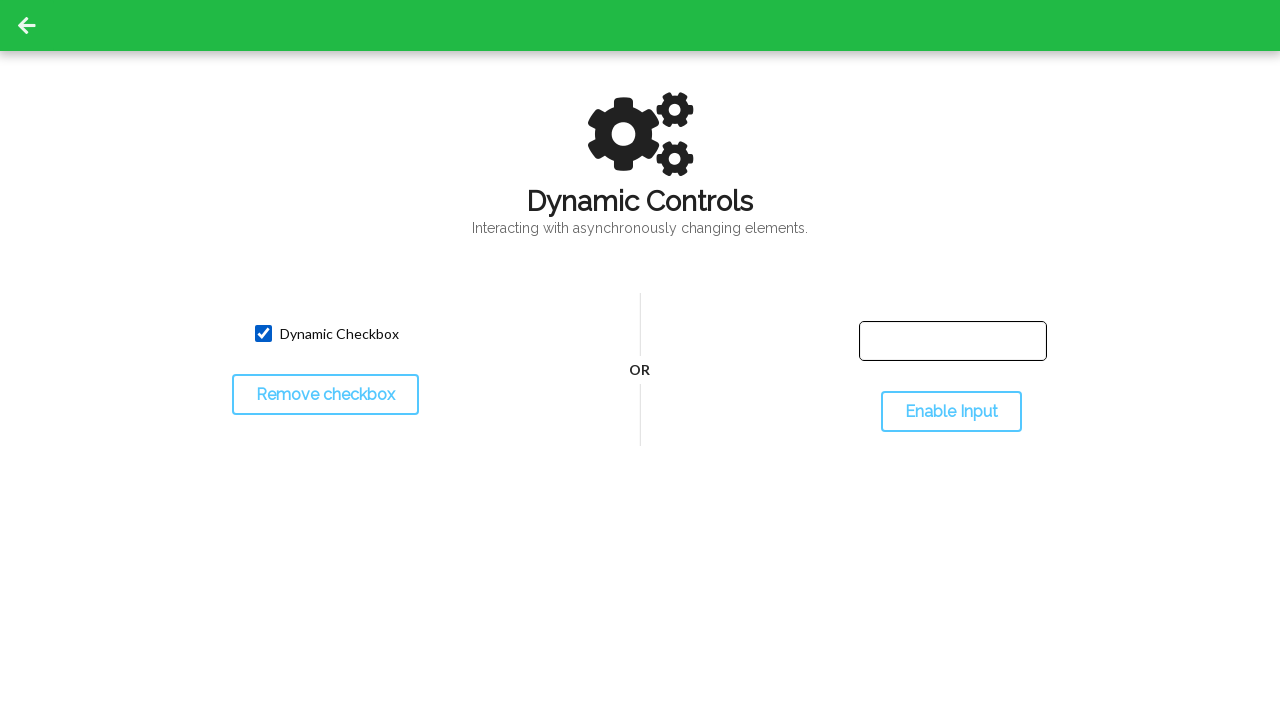